Tests clicking on the Elements card on the DemoQA homepage and verifies navigation to the elements page

Starting URL: https://demoqa.com/

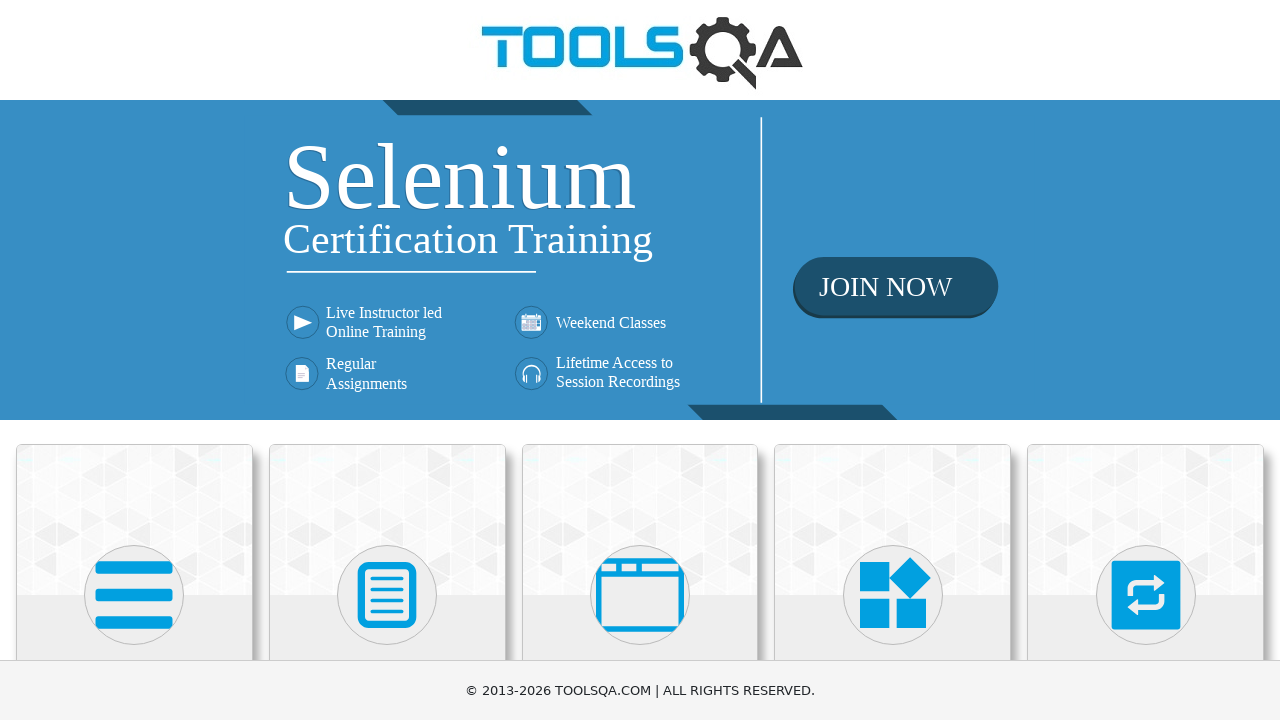

Waited for DemoQA homepage to fully load
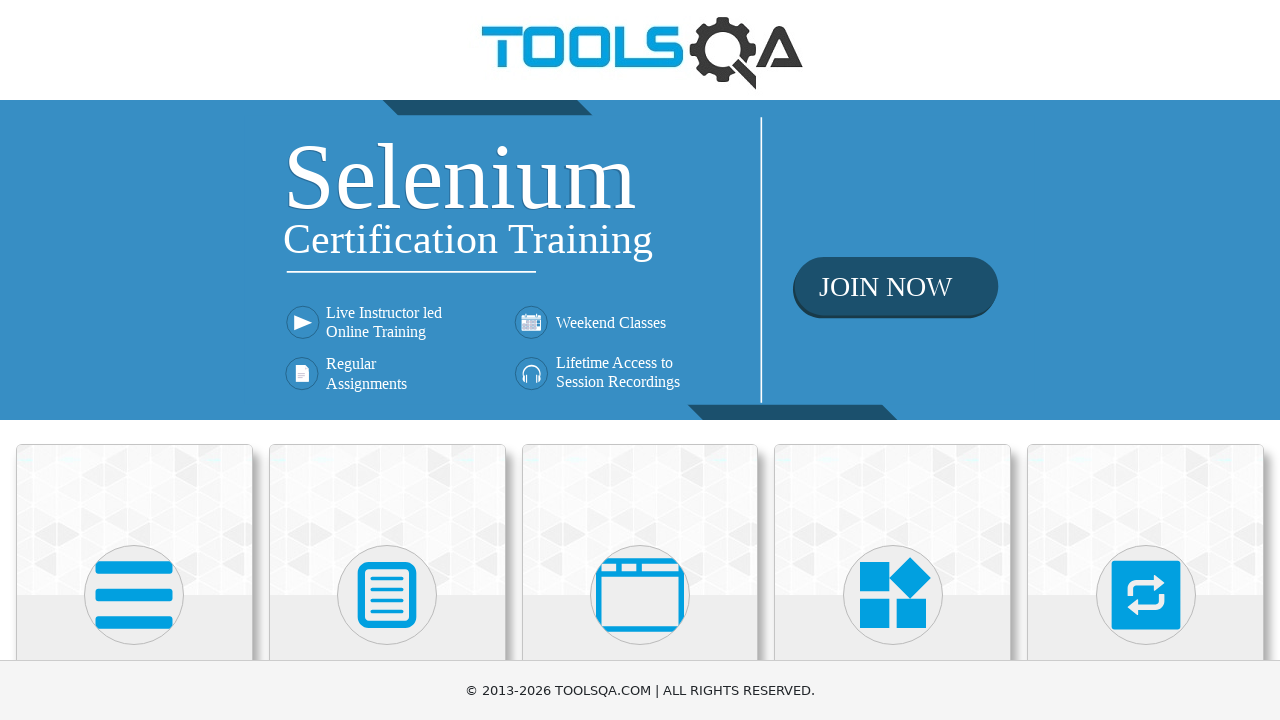

Clicked on the Elements card at (134, 520) on div.card:has-text('Elements')
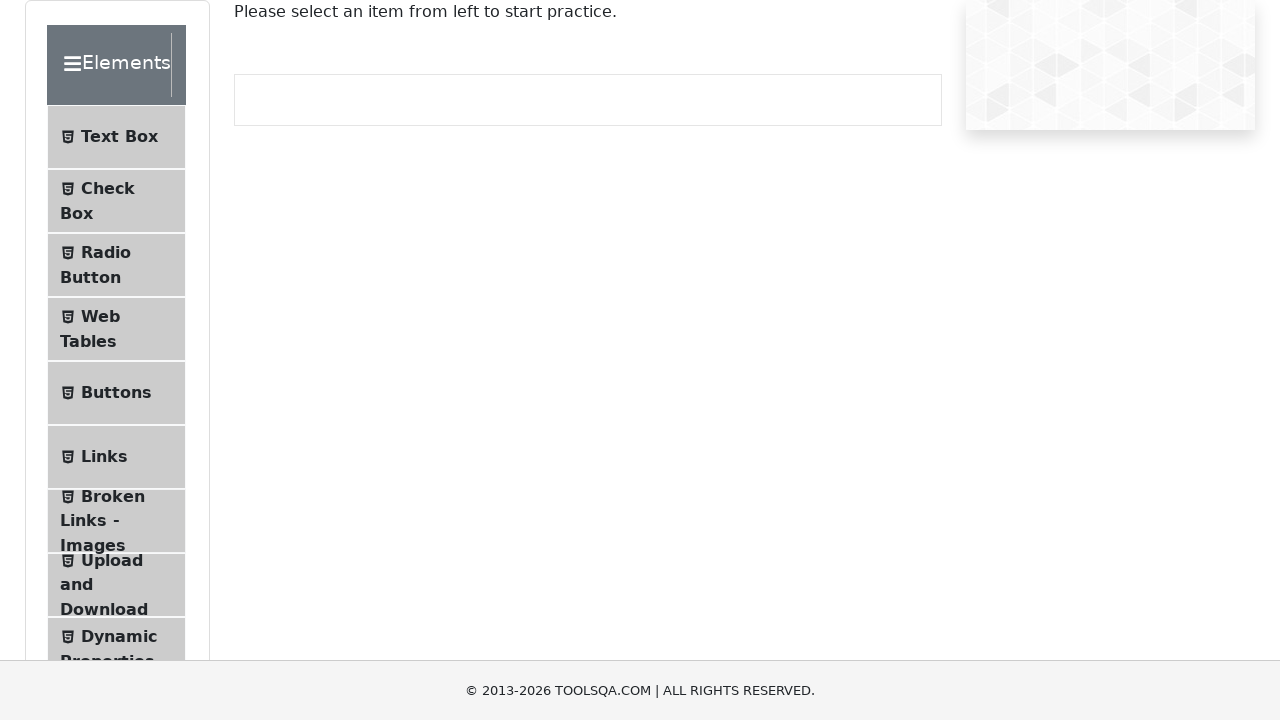

Successfully navigated to the Elements page
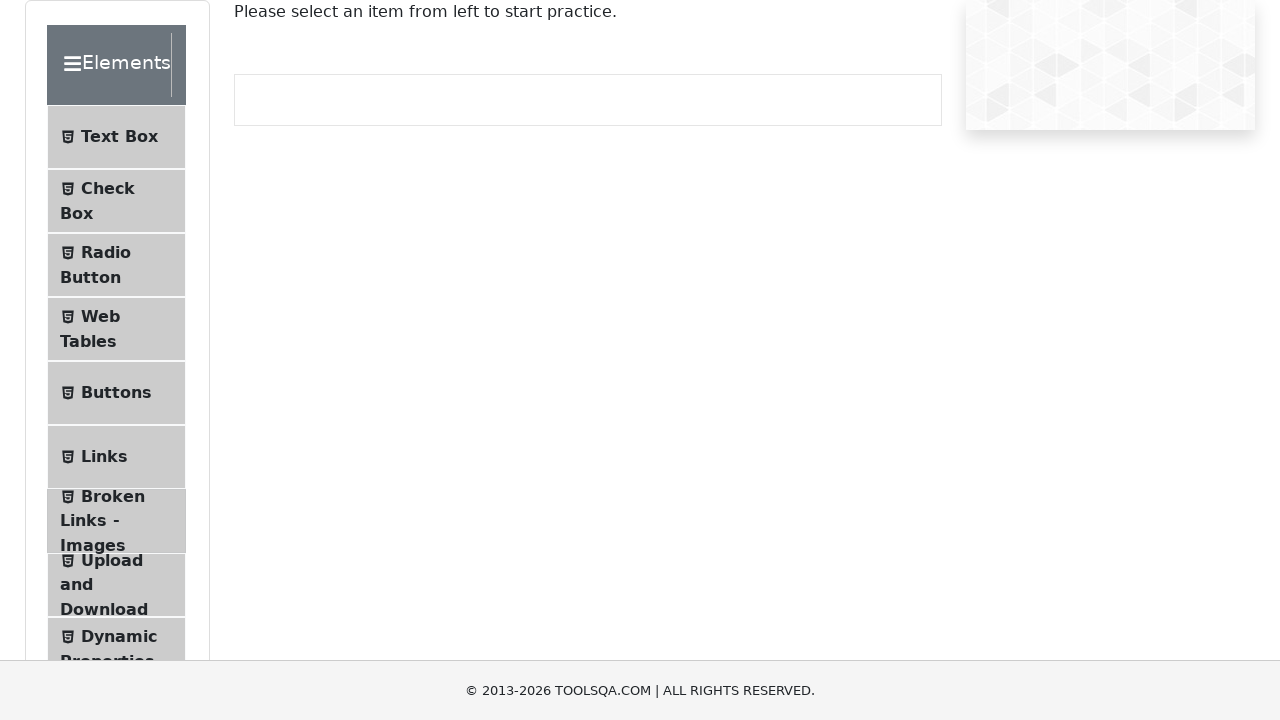

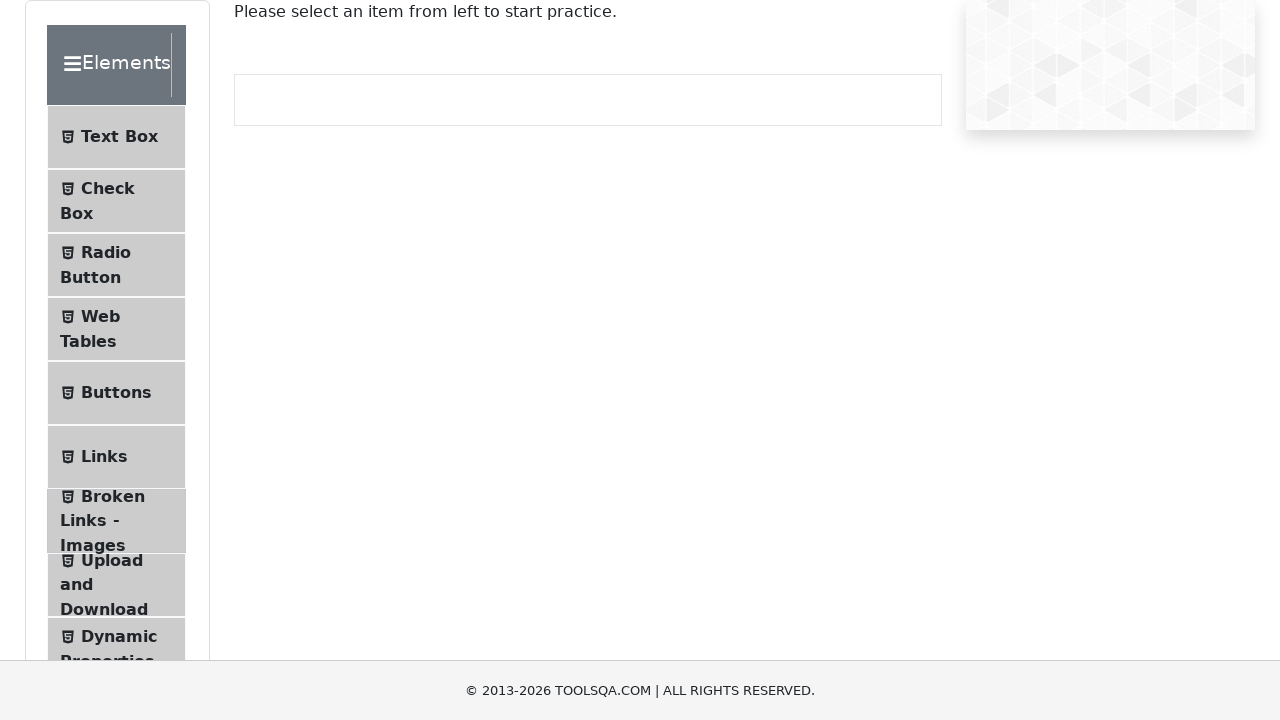